Tests AJAX functionality with extended timeout by clicking a button that triggers an AJAX request and then clicking on the success message element

Starting URL: http://uitestingplayground.com/ajax

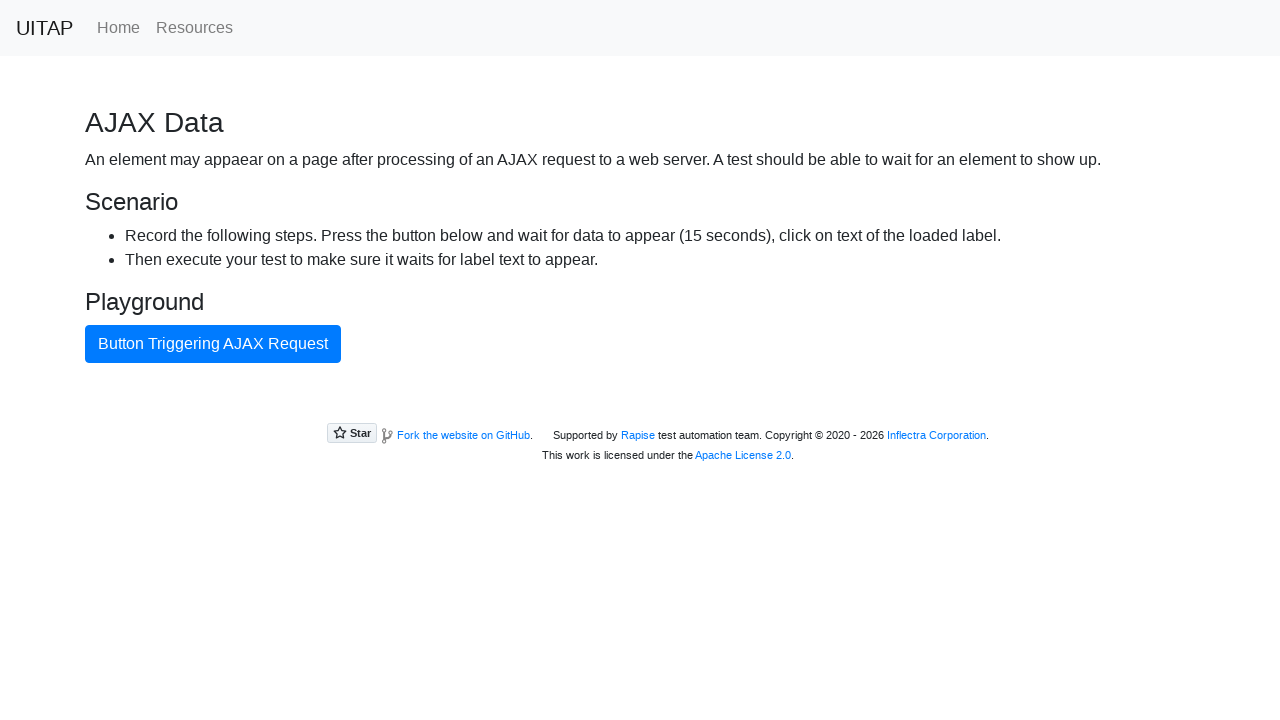

Navigated to AJAX test playground
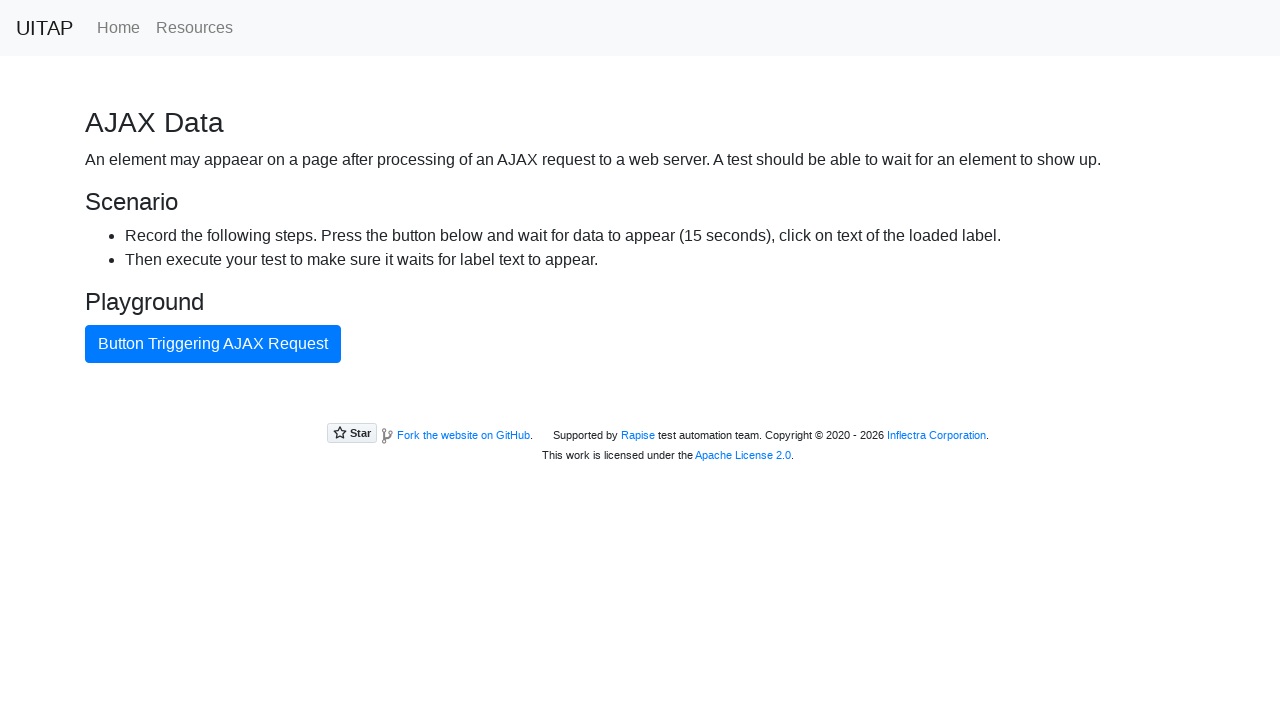

Clicked button to trigger AJAX request at (213, 344) on internal:text="Button Triggering AJAX Request"i
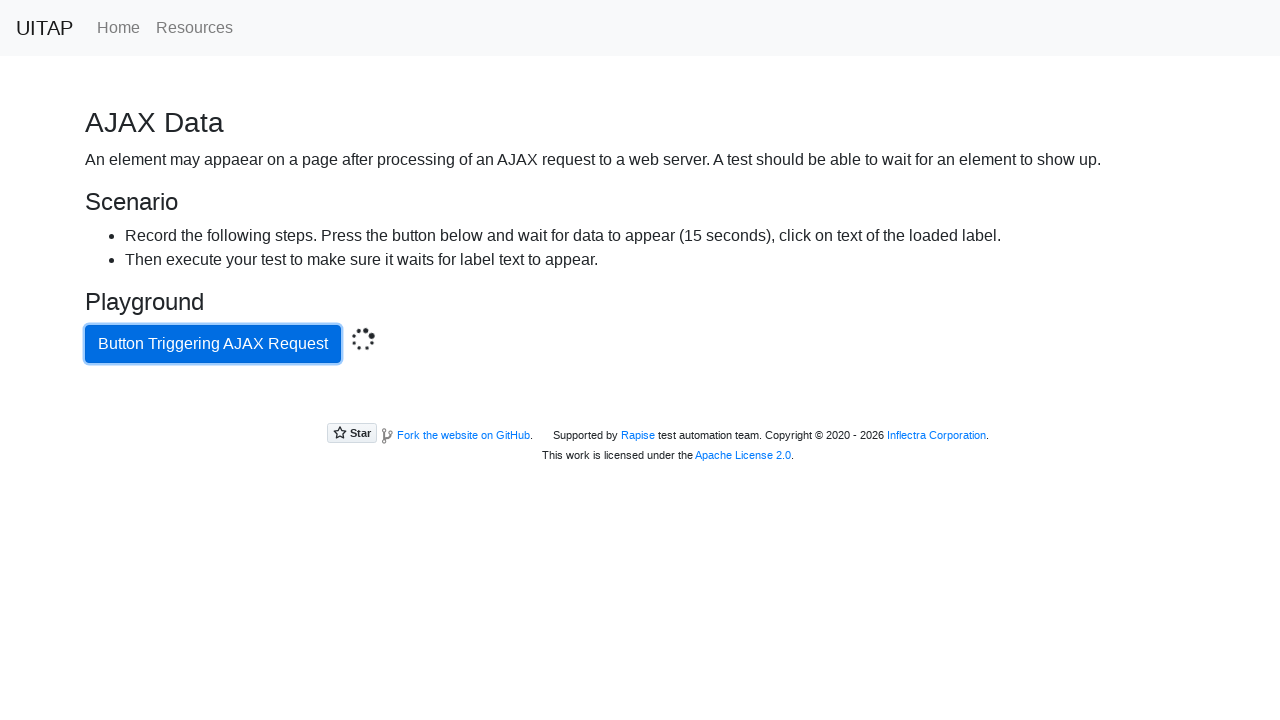

Clicked success message element after AJAX completed with extended timeout at (640, 405) on .bg-success
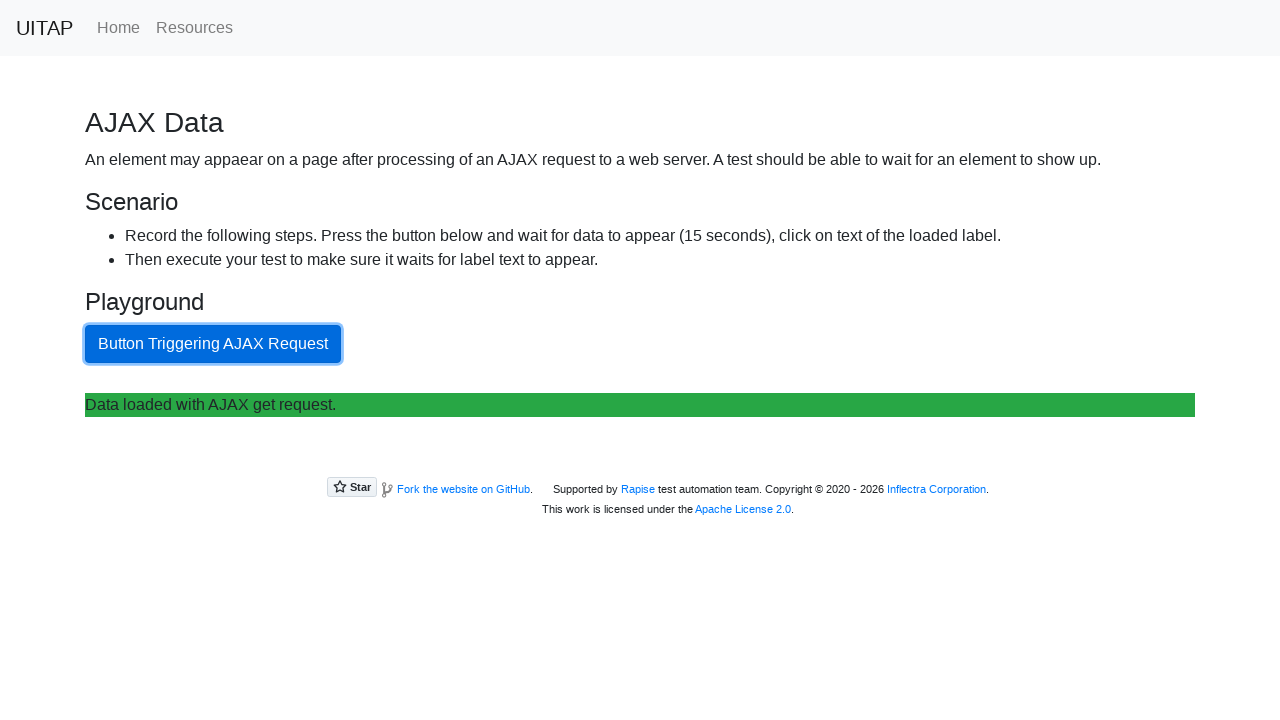

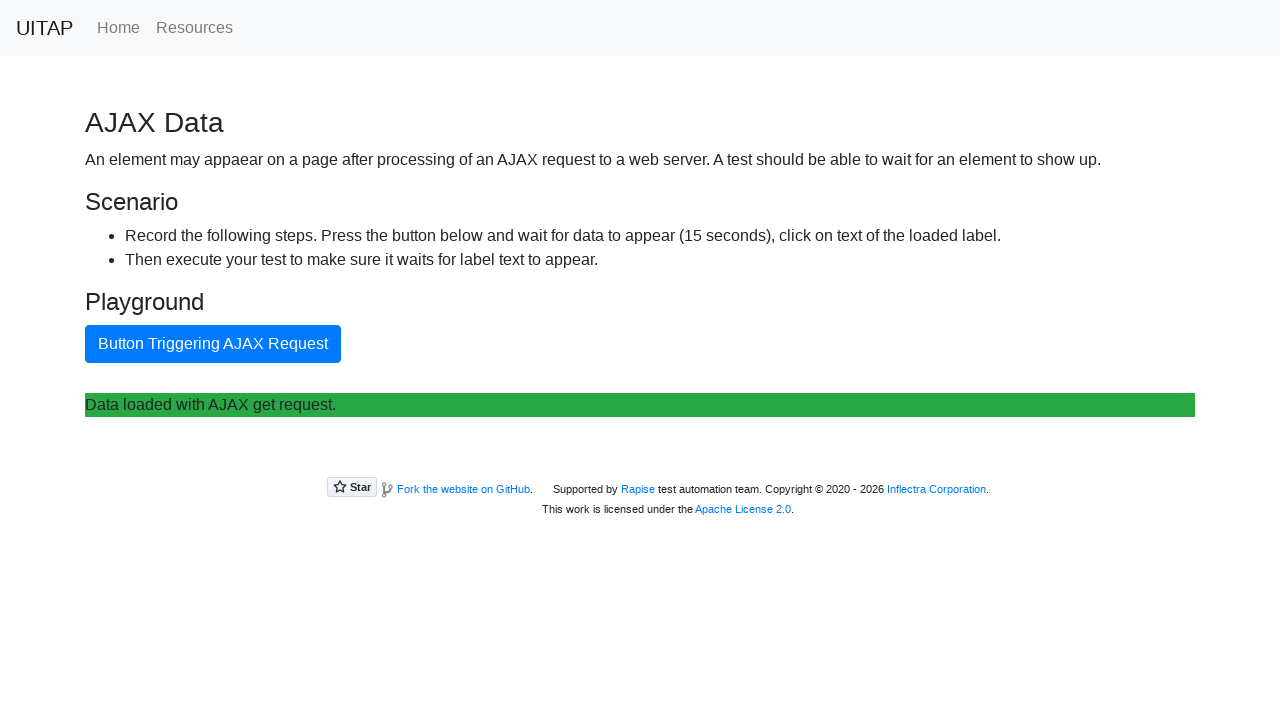